Tests multiple selection in a dropdown by selecting multiple values at once

Starting URL: https://zimaev.github.io/select/

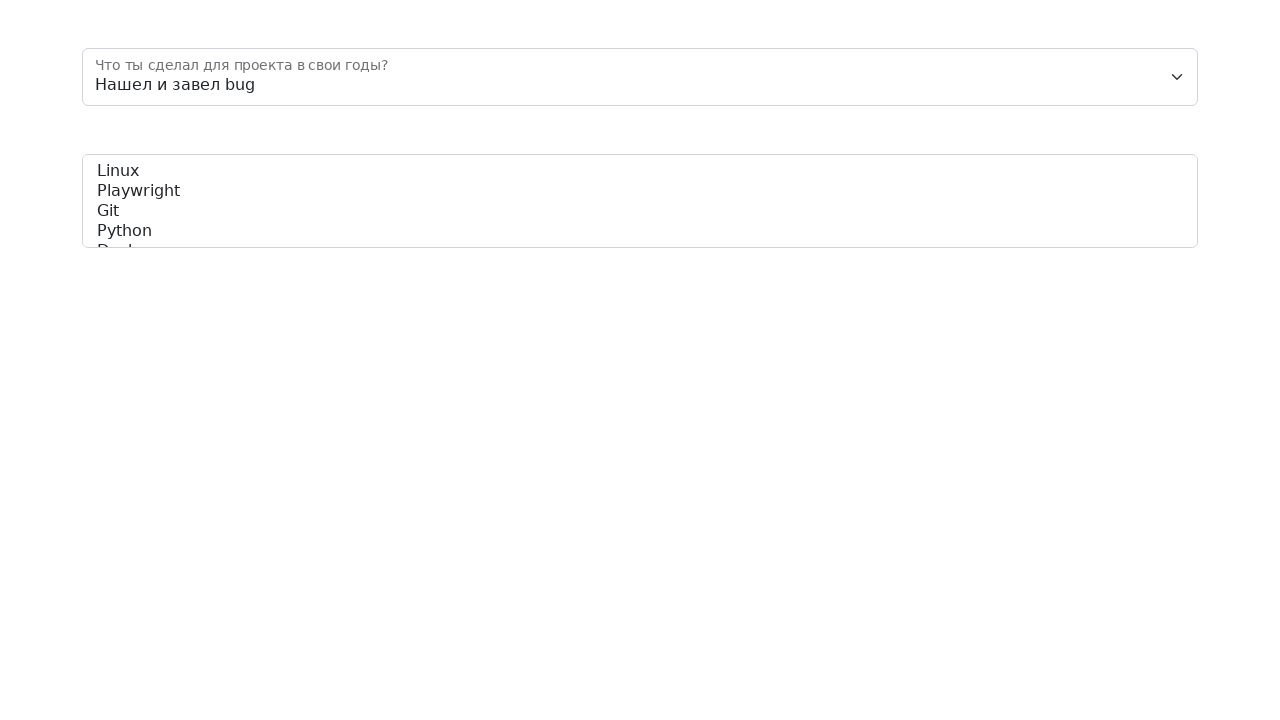

Selected multiple values 'playwright' and 'python' from skills dropdown on #skills
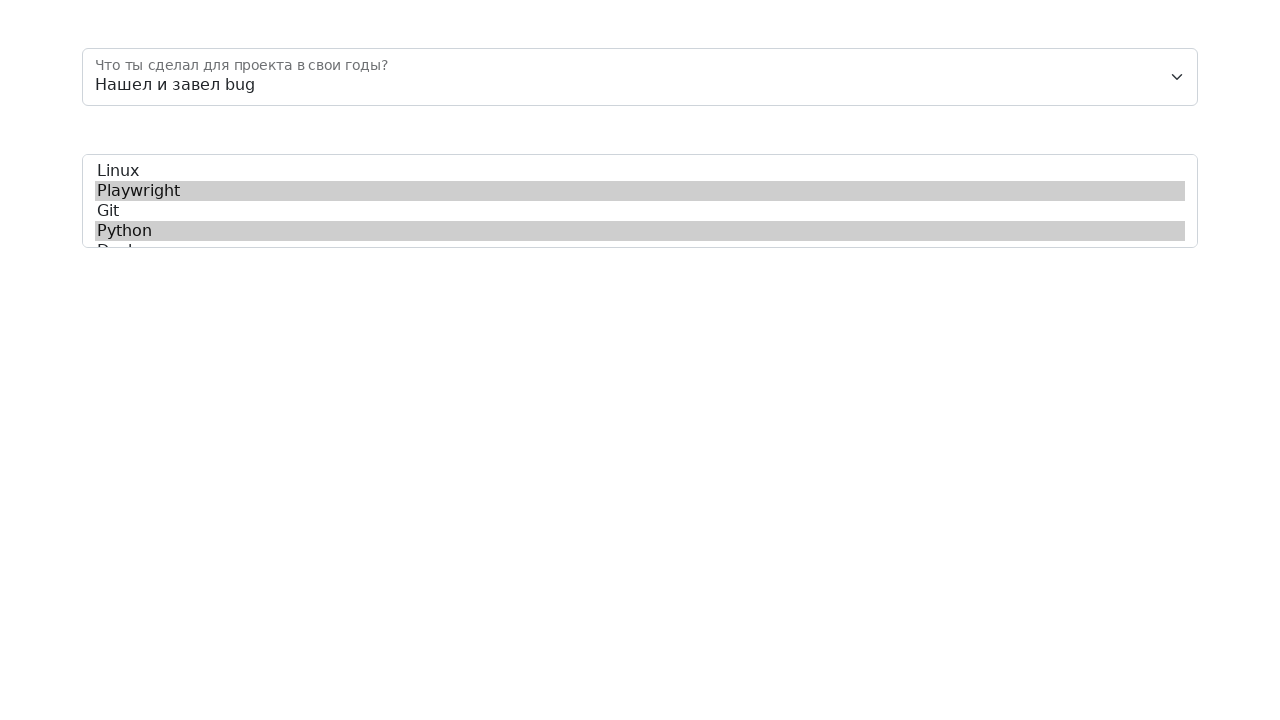

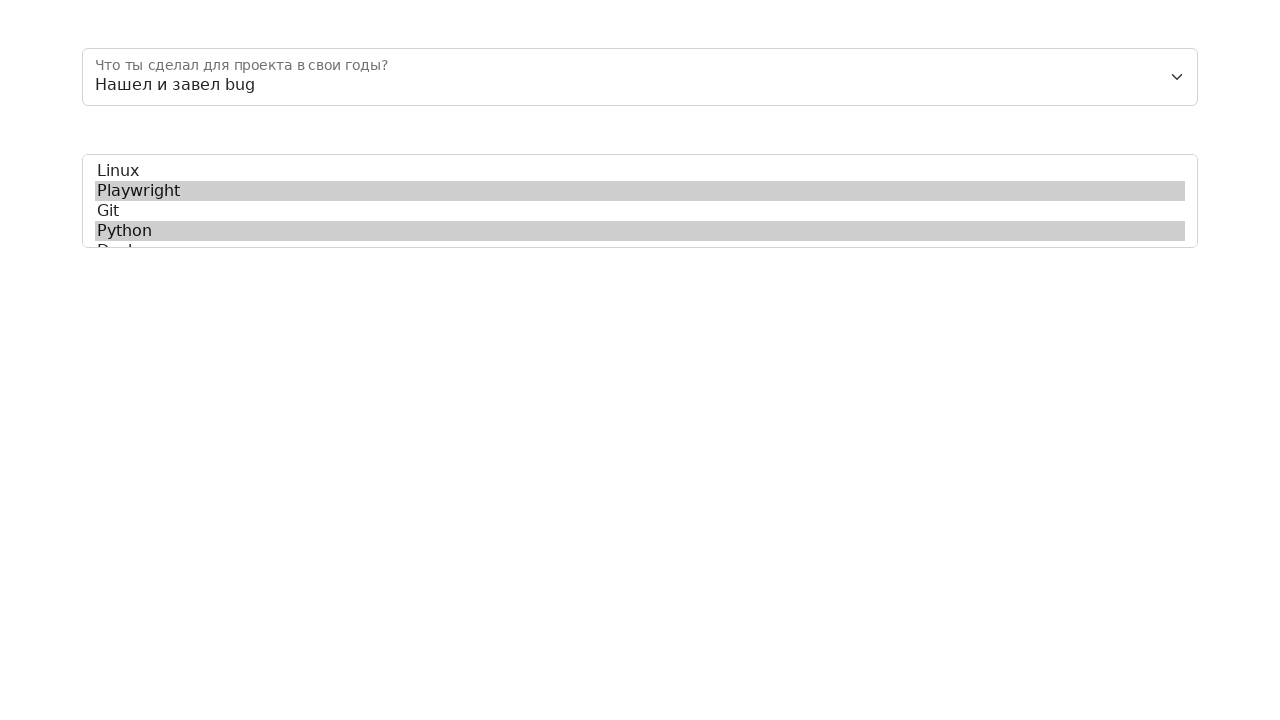